Tests editing a todo item by double-clicking, filling new text, and pressing Enter

Starting URL: https://demo.playwright.dev/todomvc

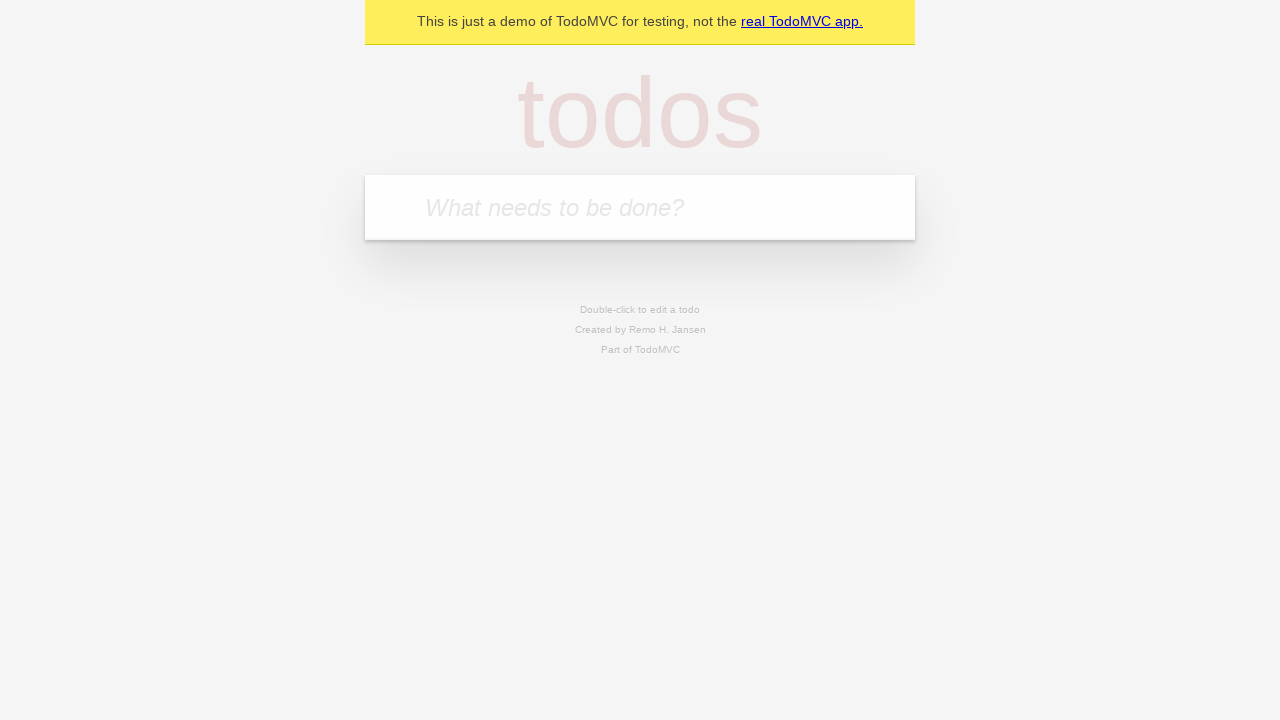

Filled new todo field with 'buy some cheese' on .new-todo
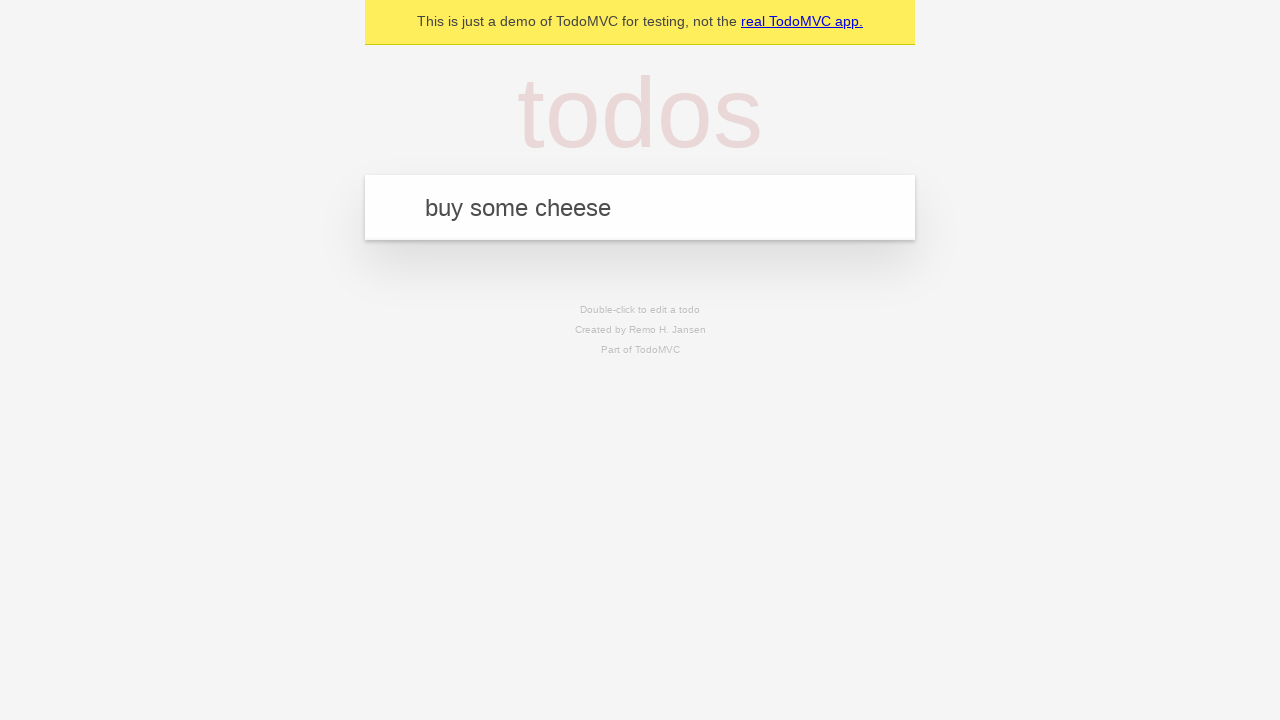

Pressed Enter to add first todo on .new-todo
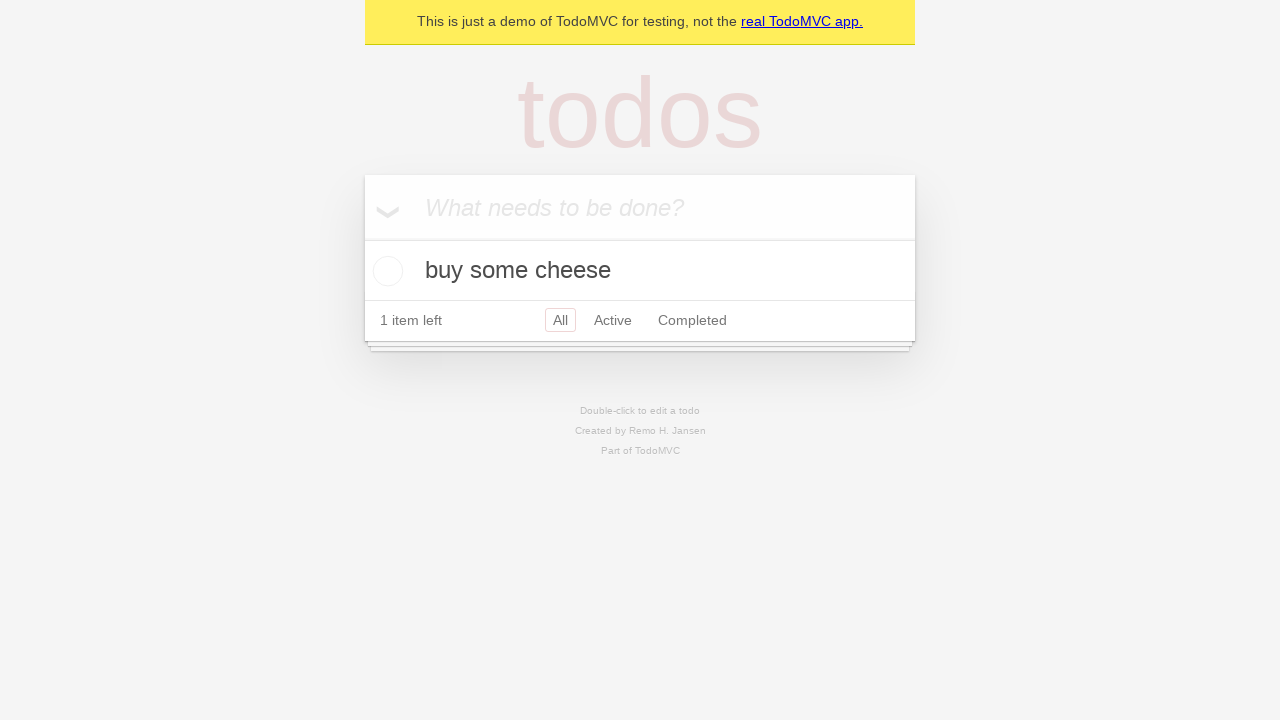

Filled new todo field with 'feed the cat' on .new-todo
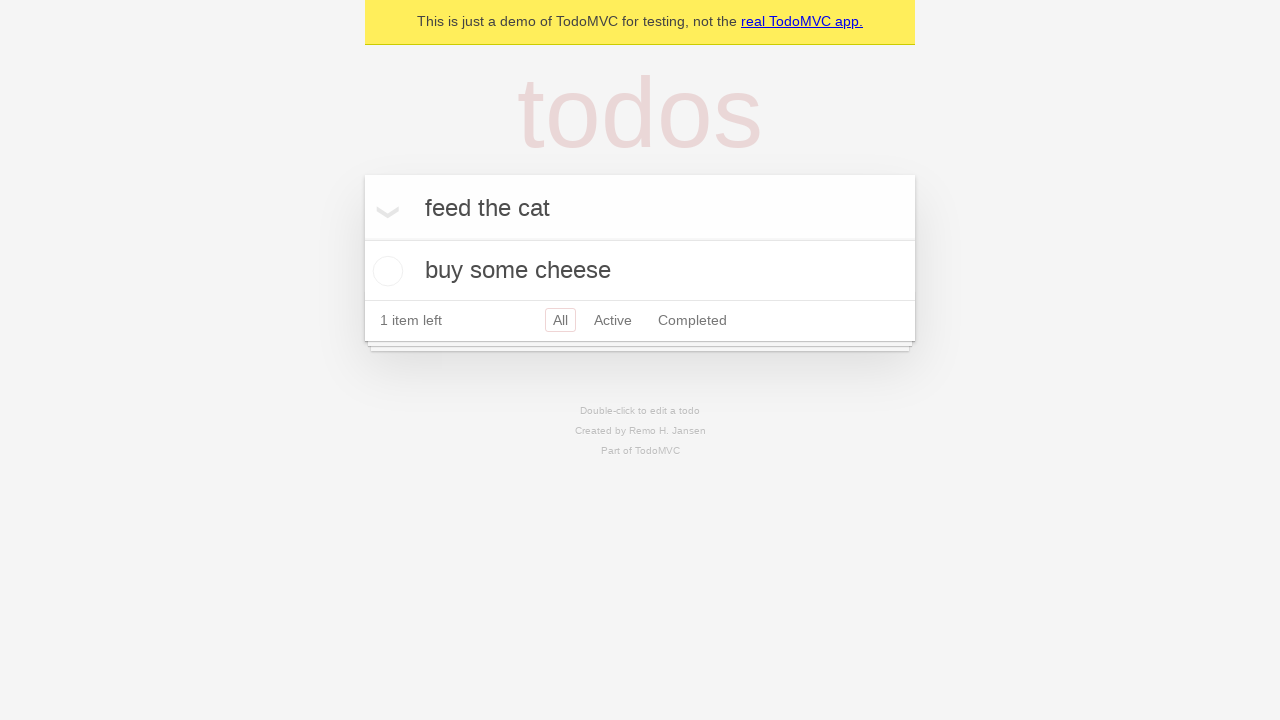

Pressed Enter to add second todo on .new-todo
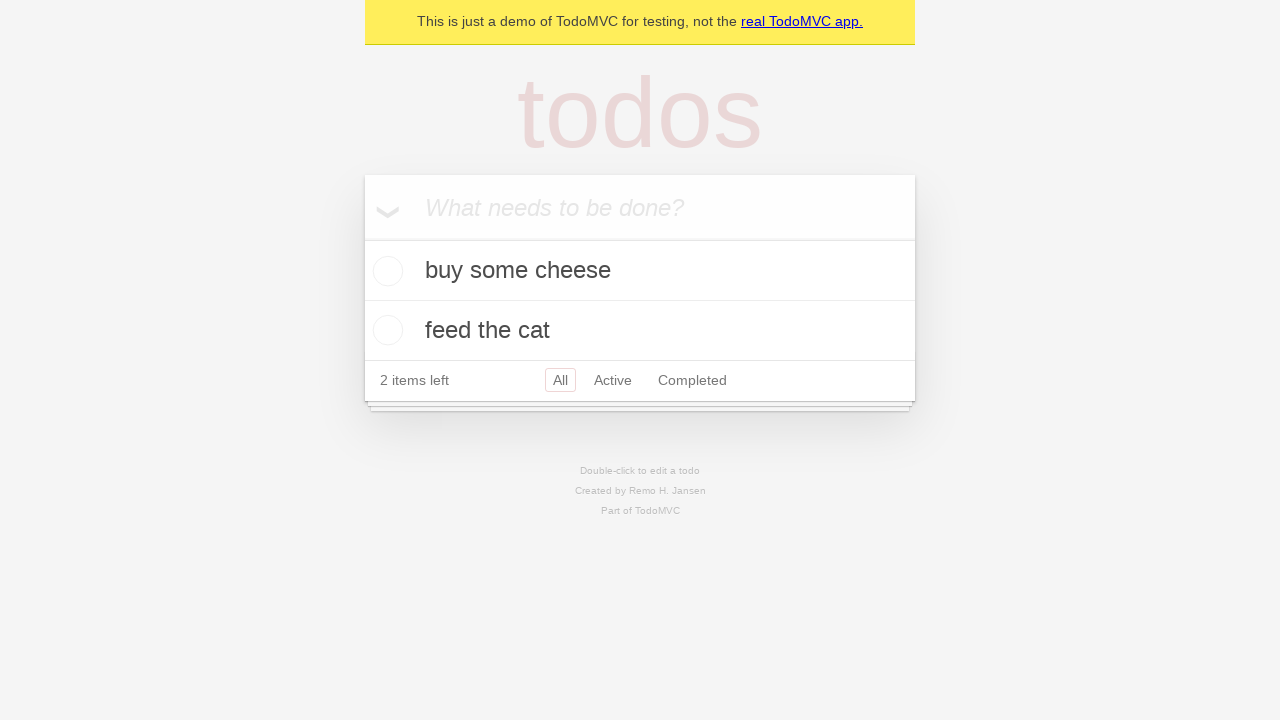

Filled new todo field with 'book a doctors appointment' on .new-todo
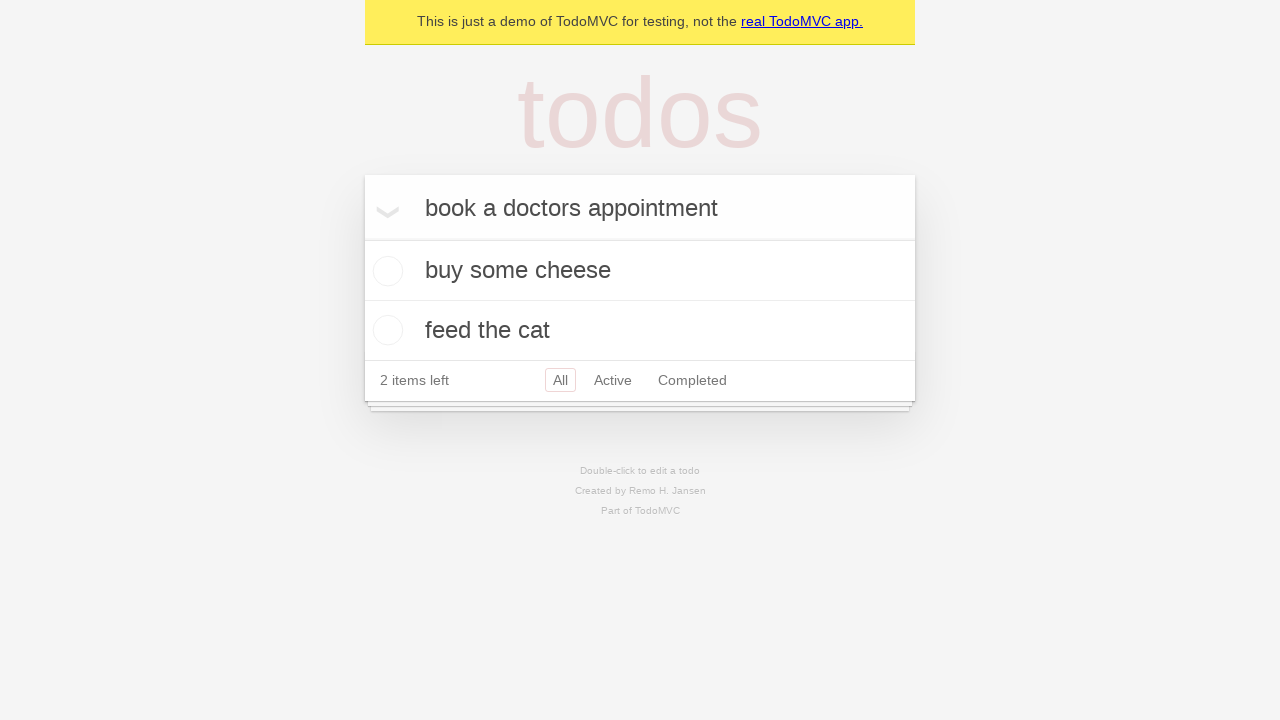

Pressed Enter to add third todo on .new-todo
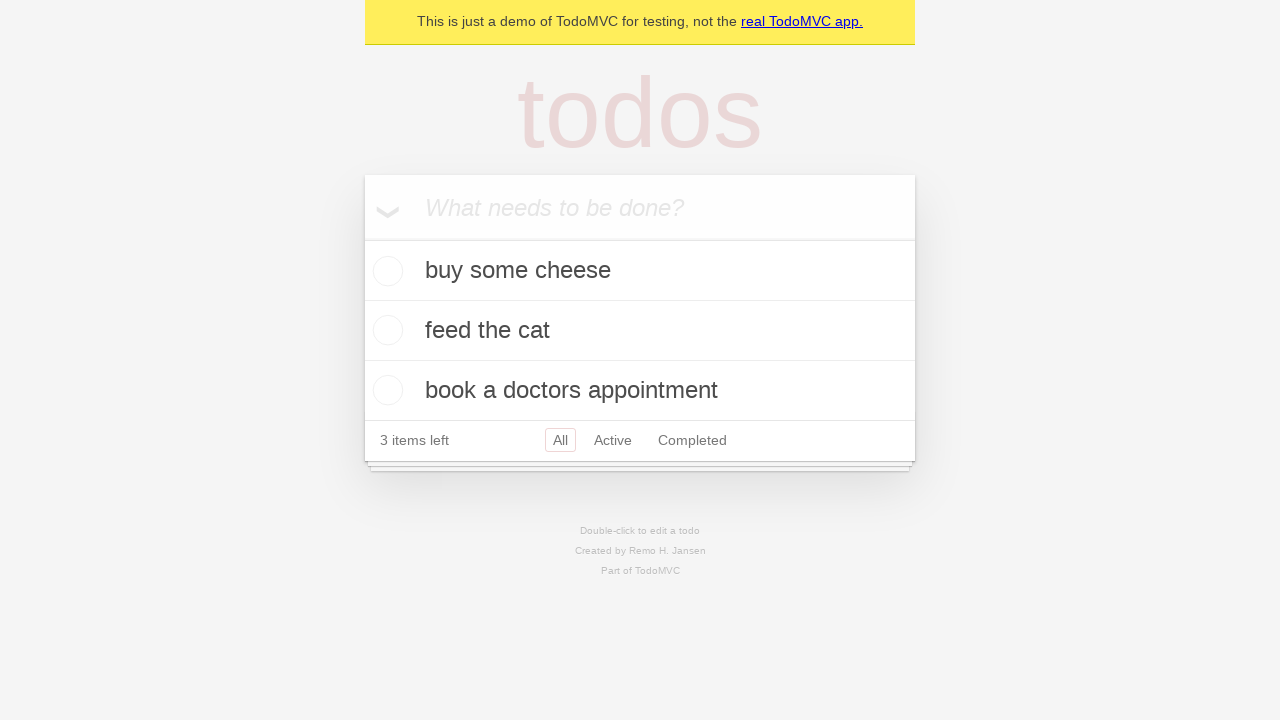

Waited for all three todos to load
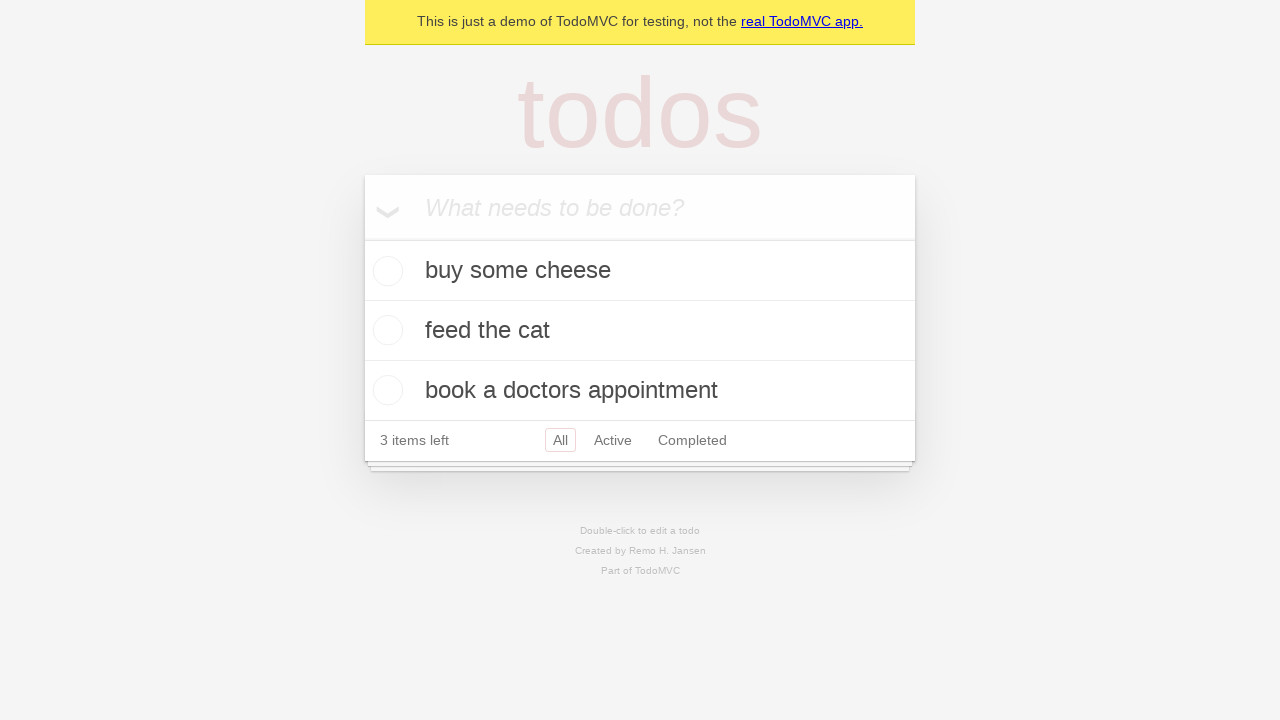

Double-clicked second todo to enter edit mode at (640, 331) on .todo-list li >> nth=1
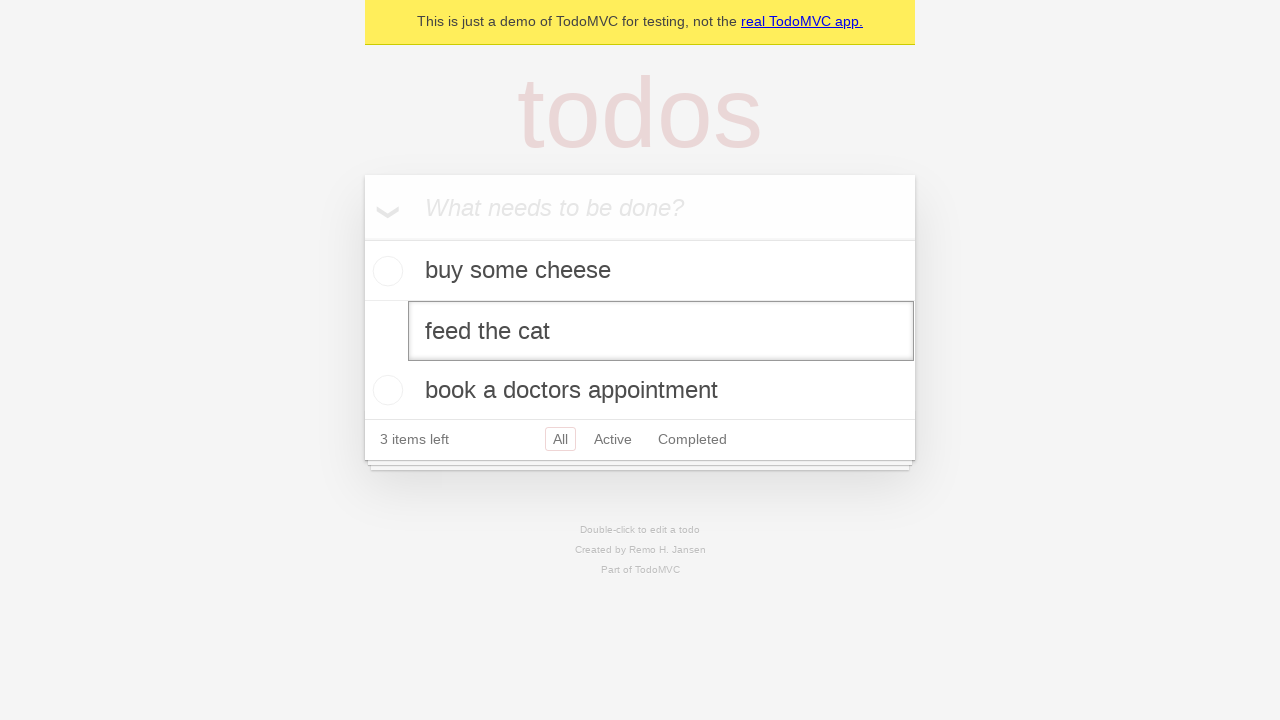

Filled edit field with new text 'buy some sausages' on .todo-list li >> nth=1 >> .edit
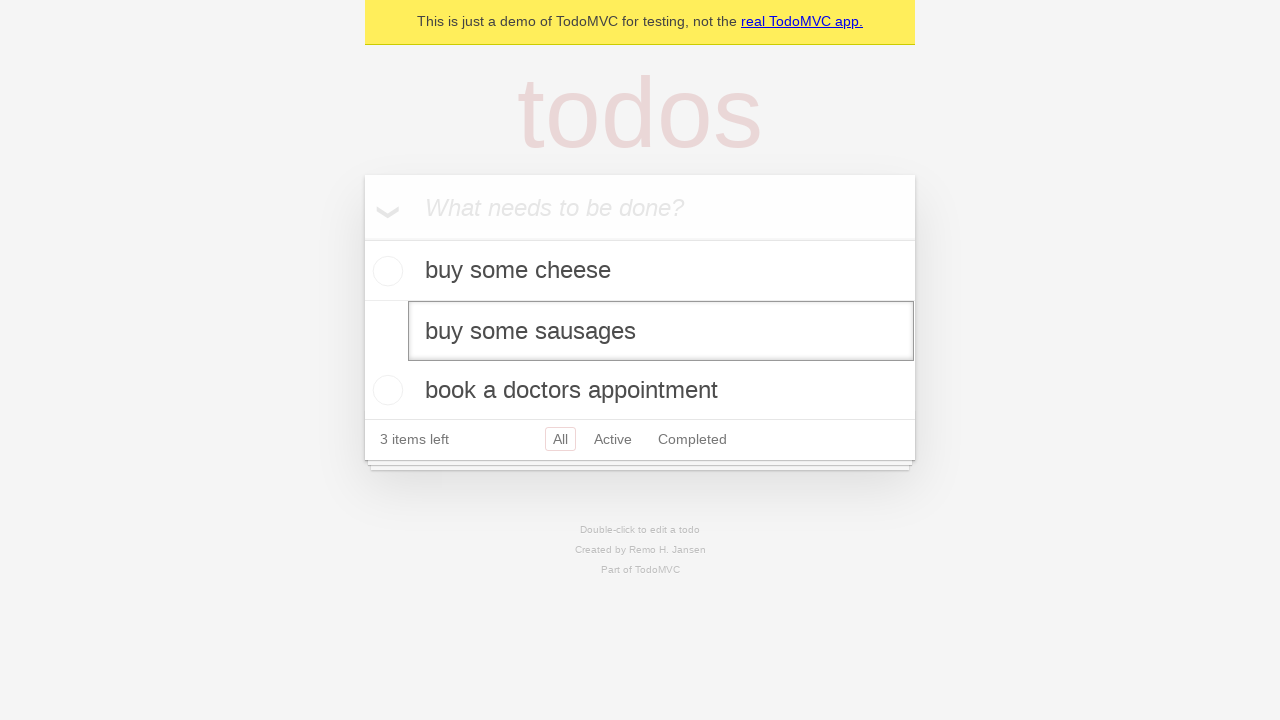

Pressed Enter to save the edited todo item on .todo-list li >> nth=1 >> .edit
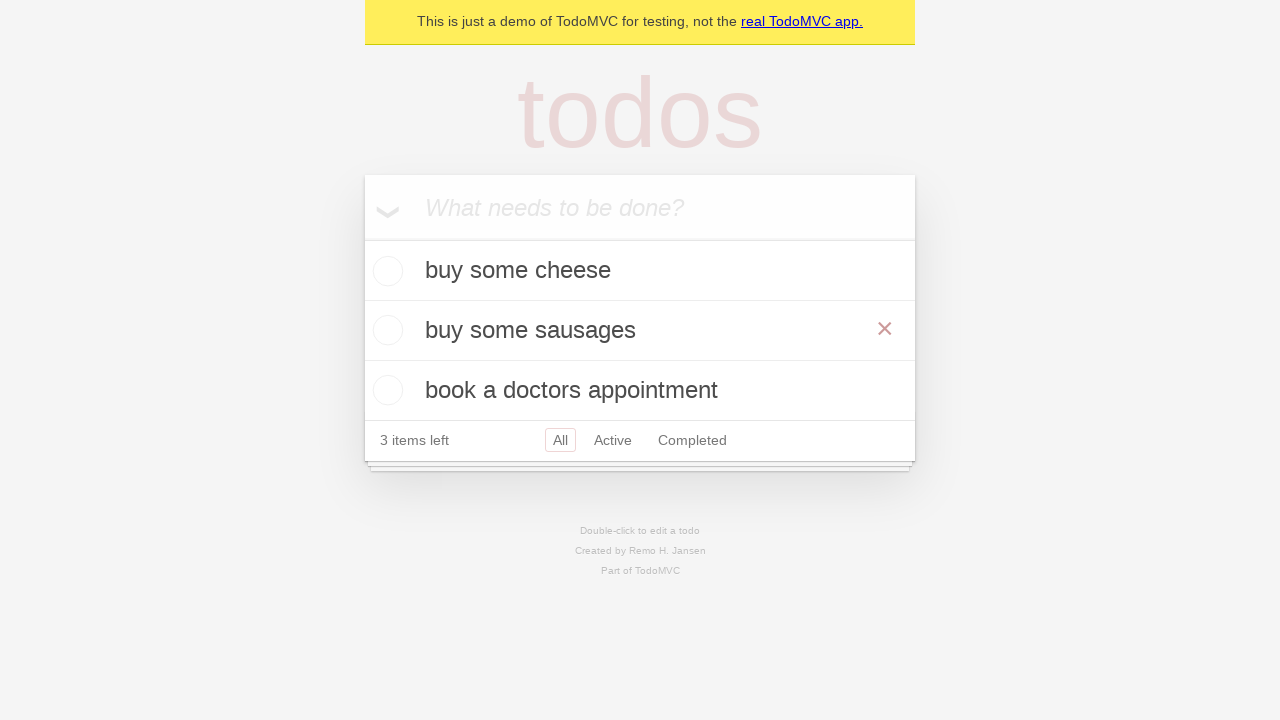

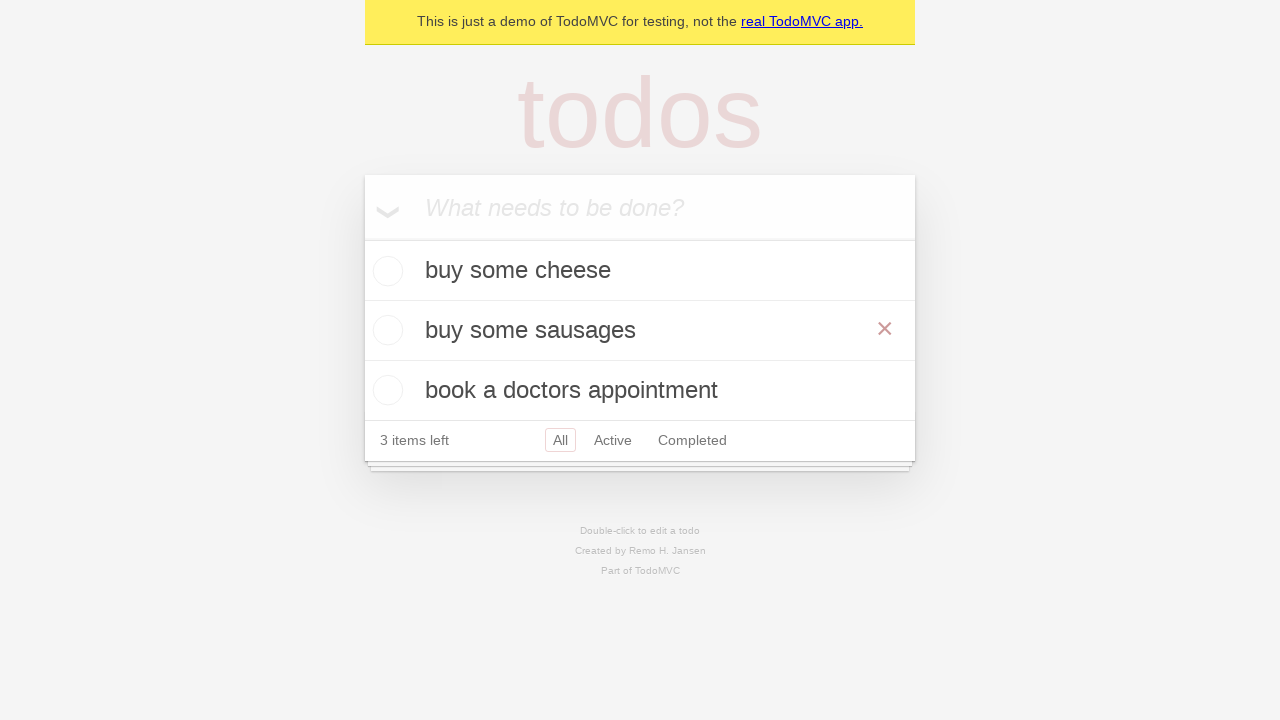